Opens a webpage, maximizes the window, and opens a new browser tab to test multi-tab handling functionality

Starting URL: https://academy.swaroopnadella.com/

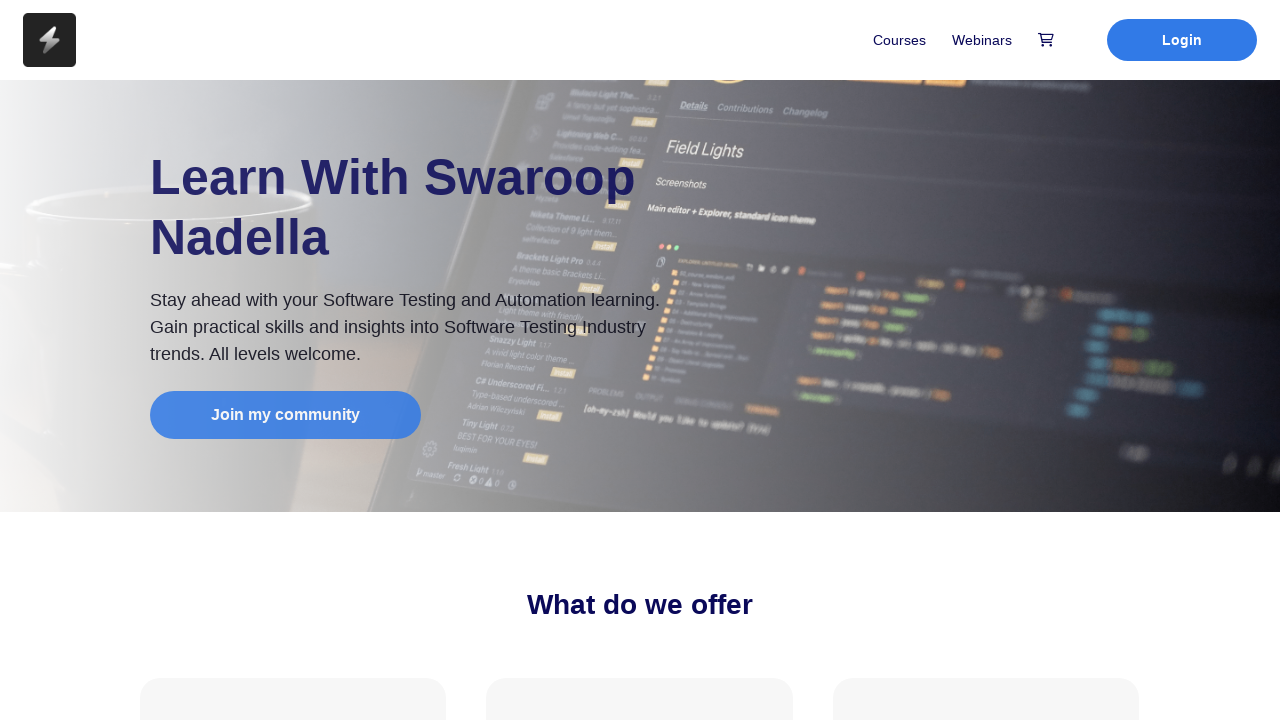

Set viewport to 1920x1080 to maximize window
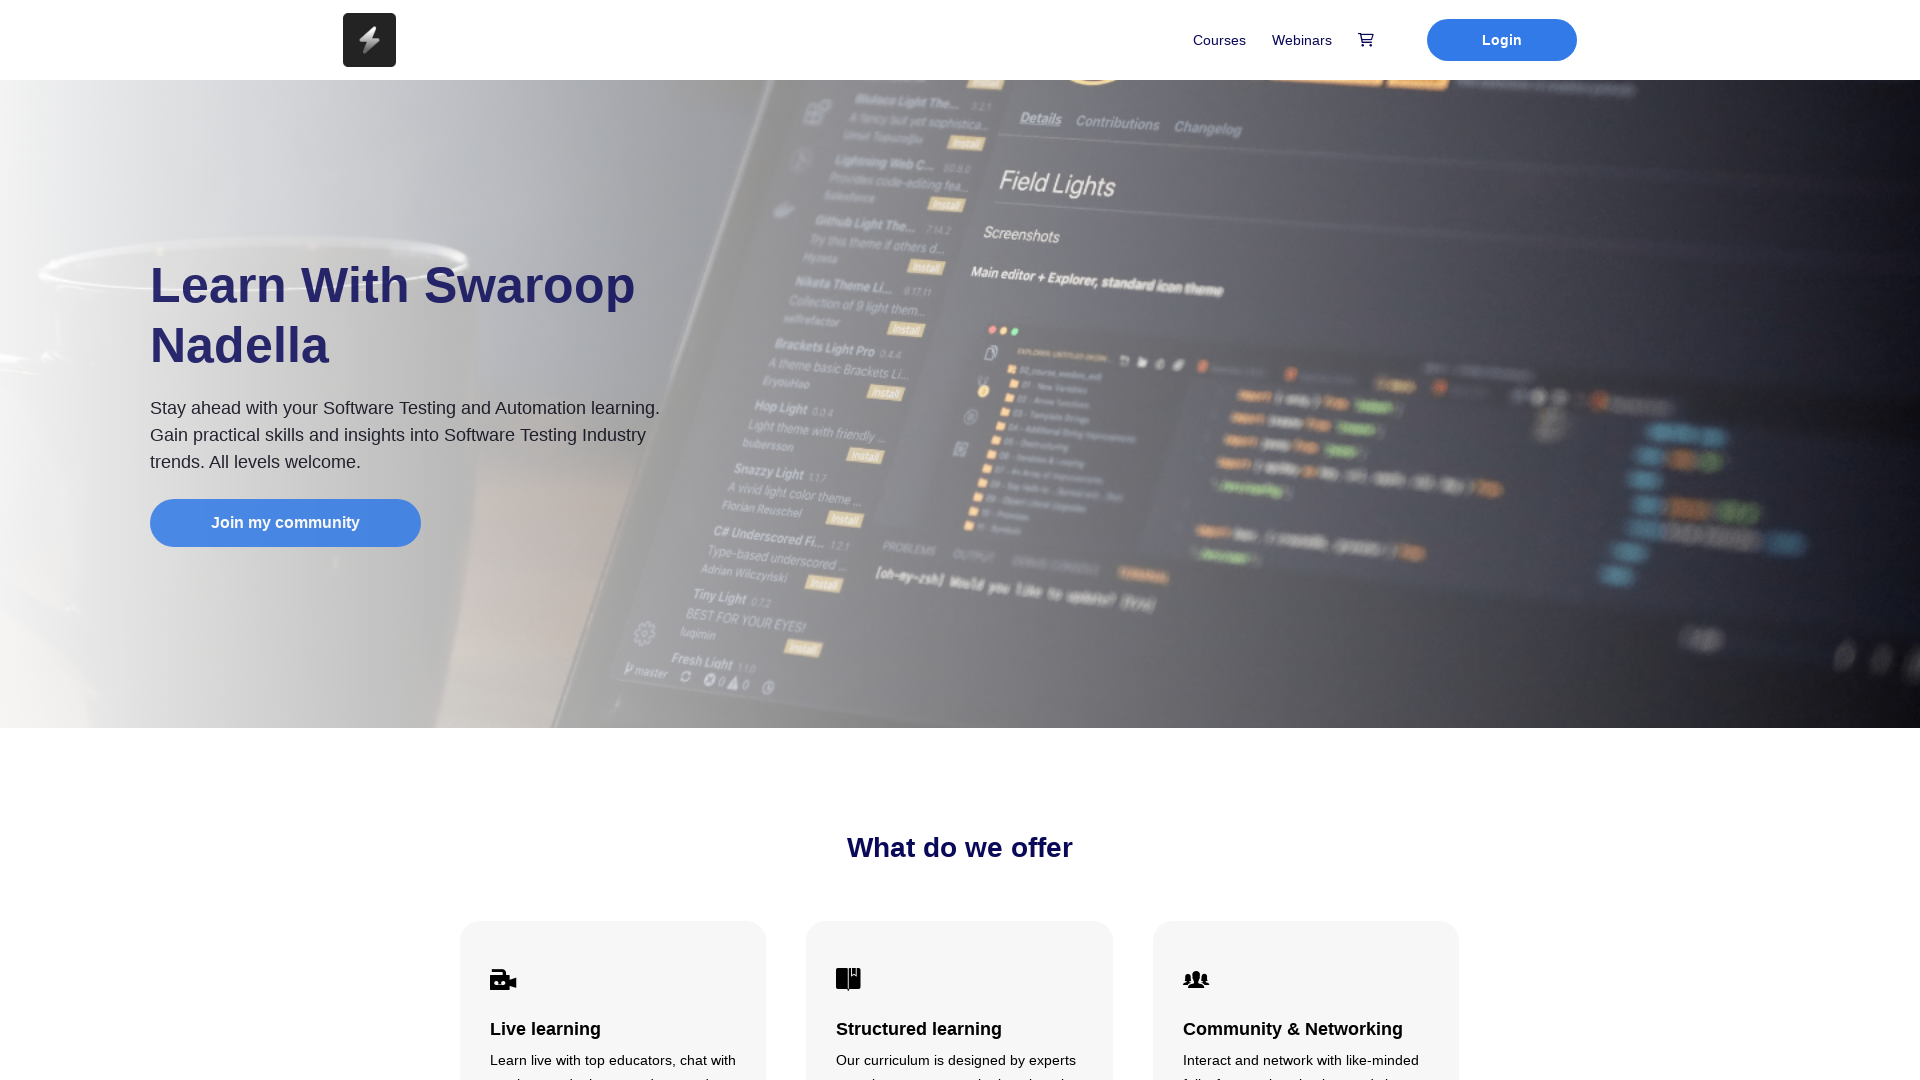

Opened a new browser tab
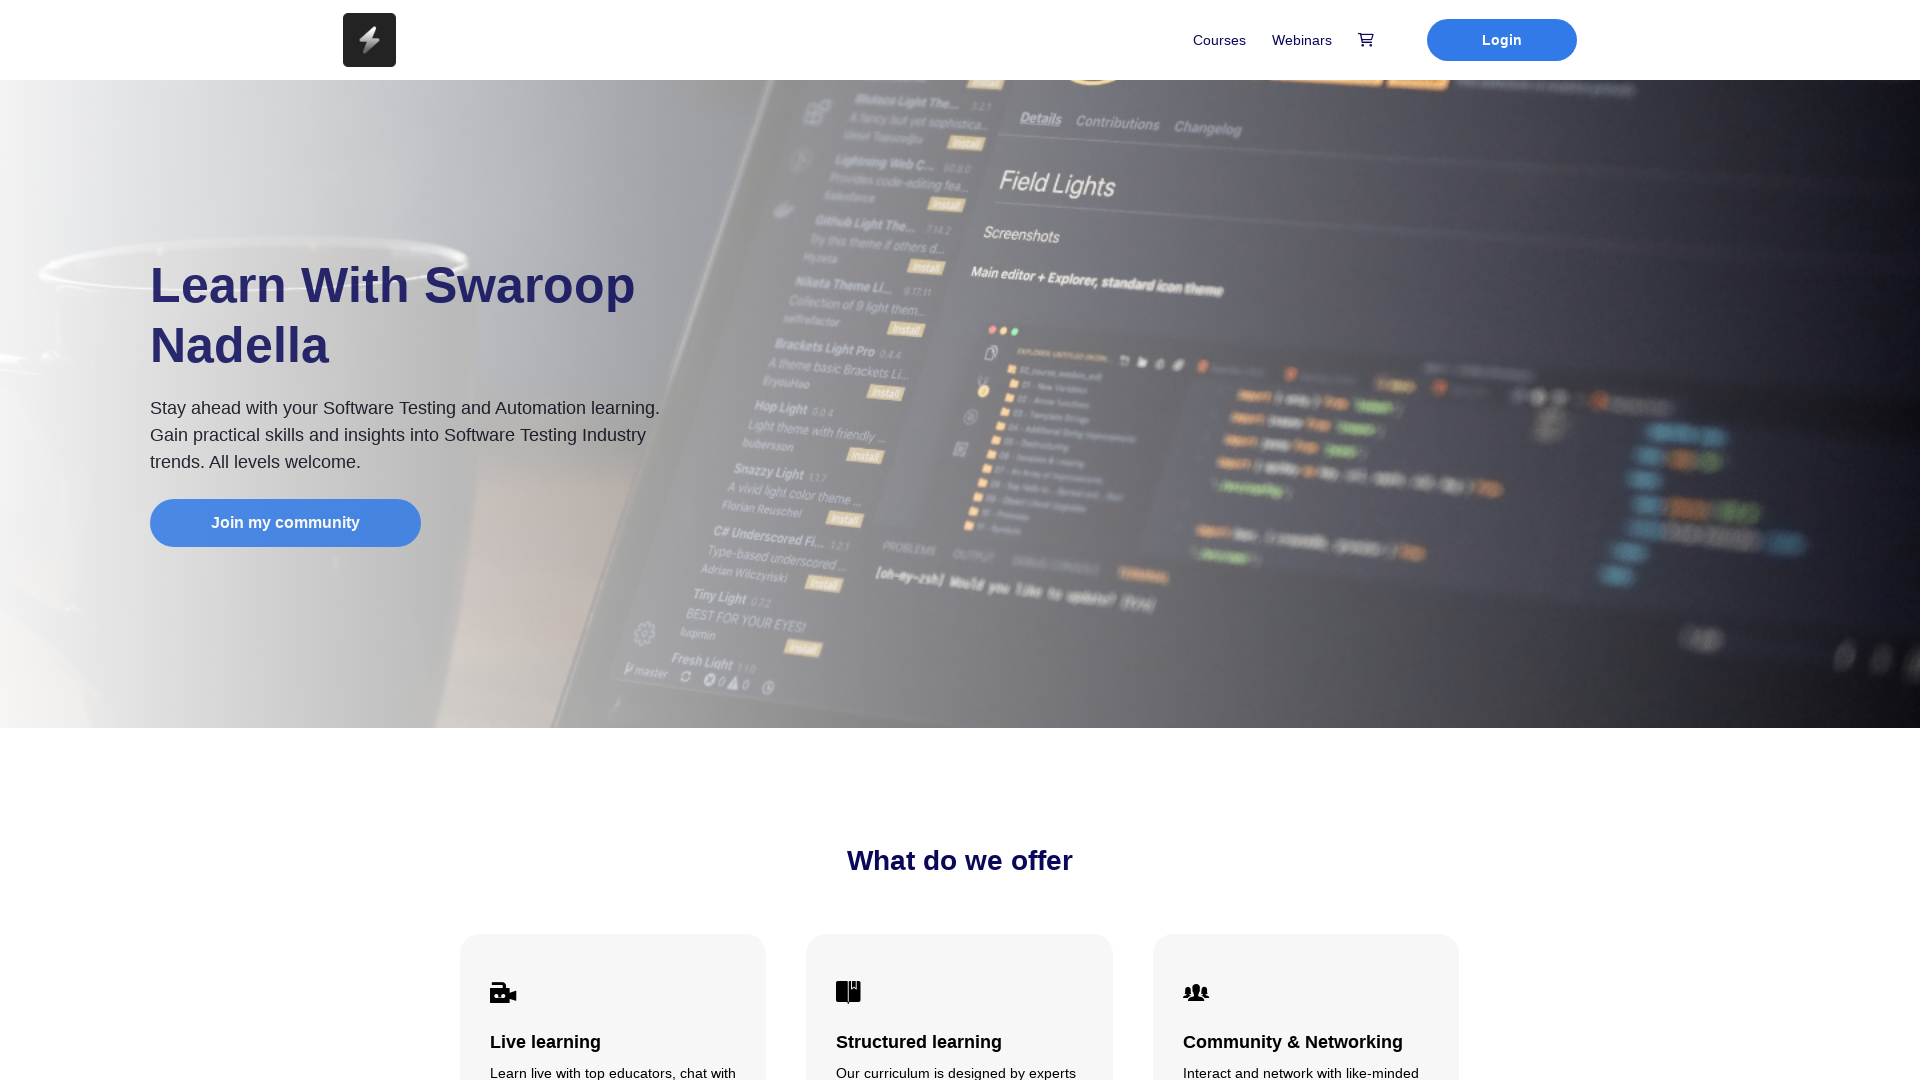

Navigated to https://academy.swaroopnadella.com/ in new tab
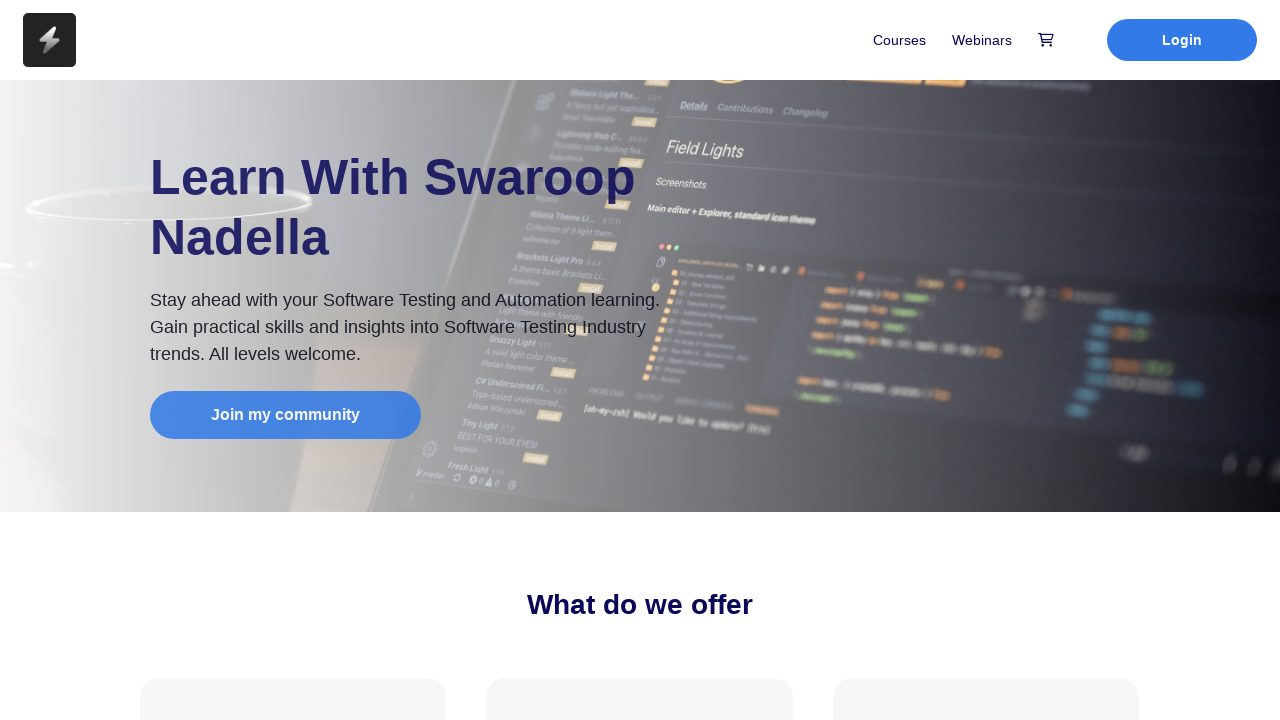

Waited for new tab page to reach domcontentloaded state
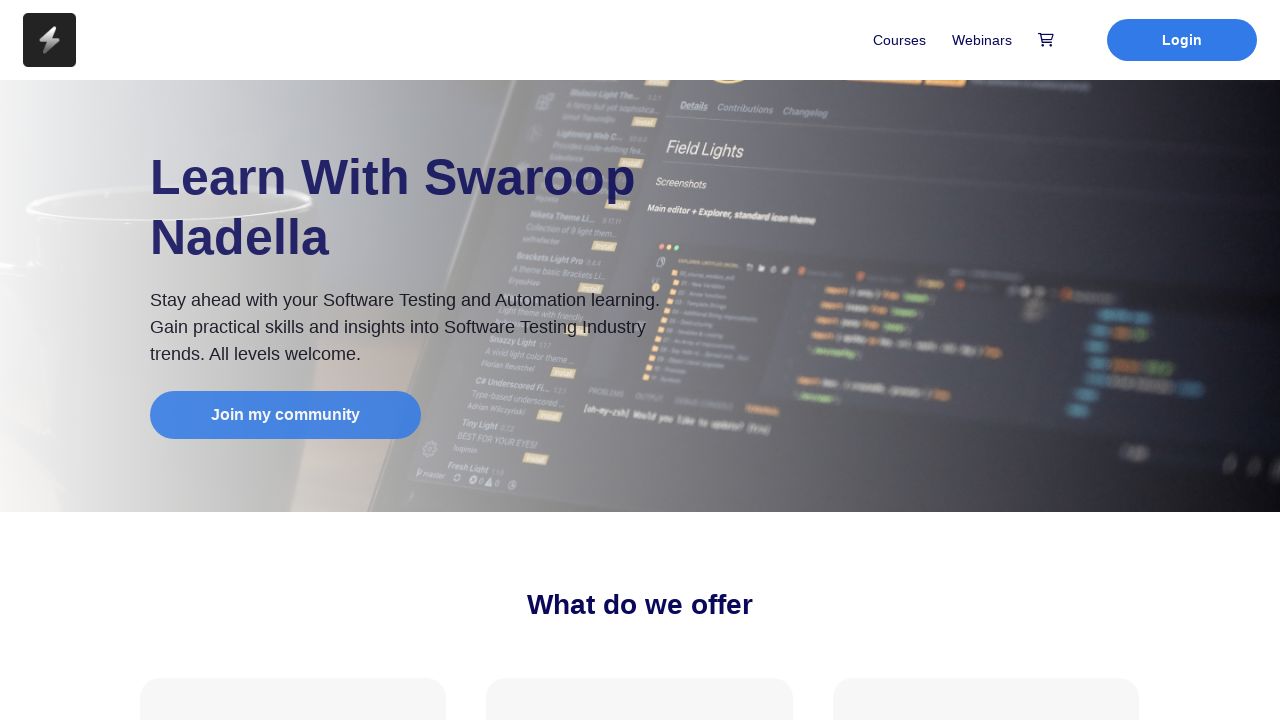

Switched back to original tab
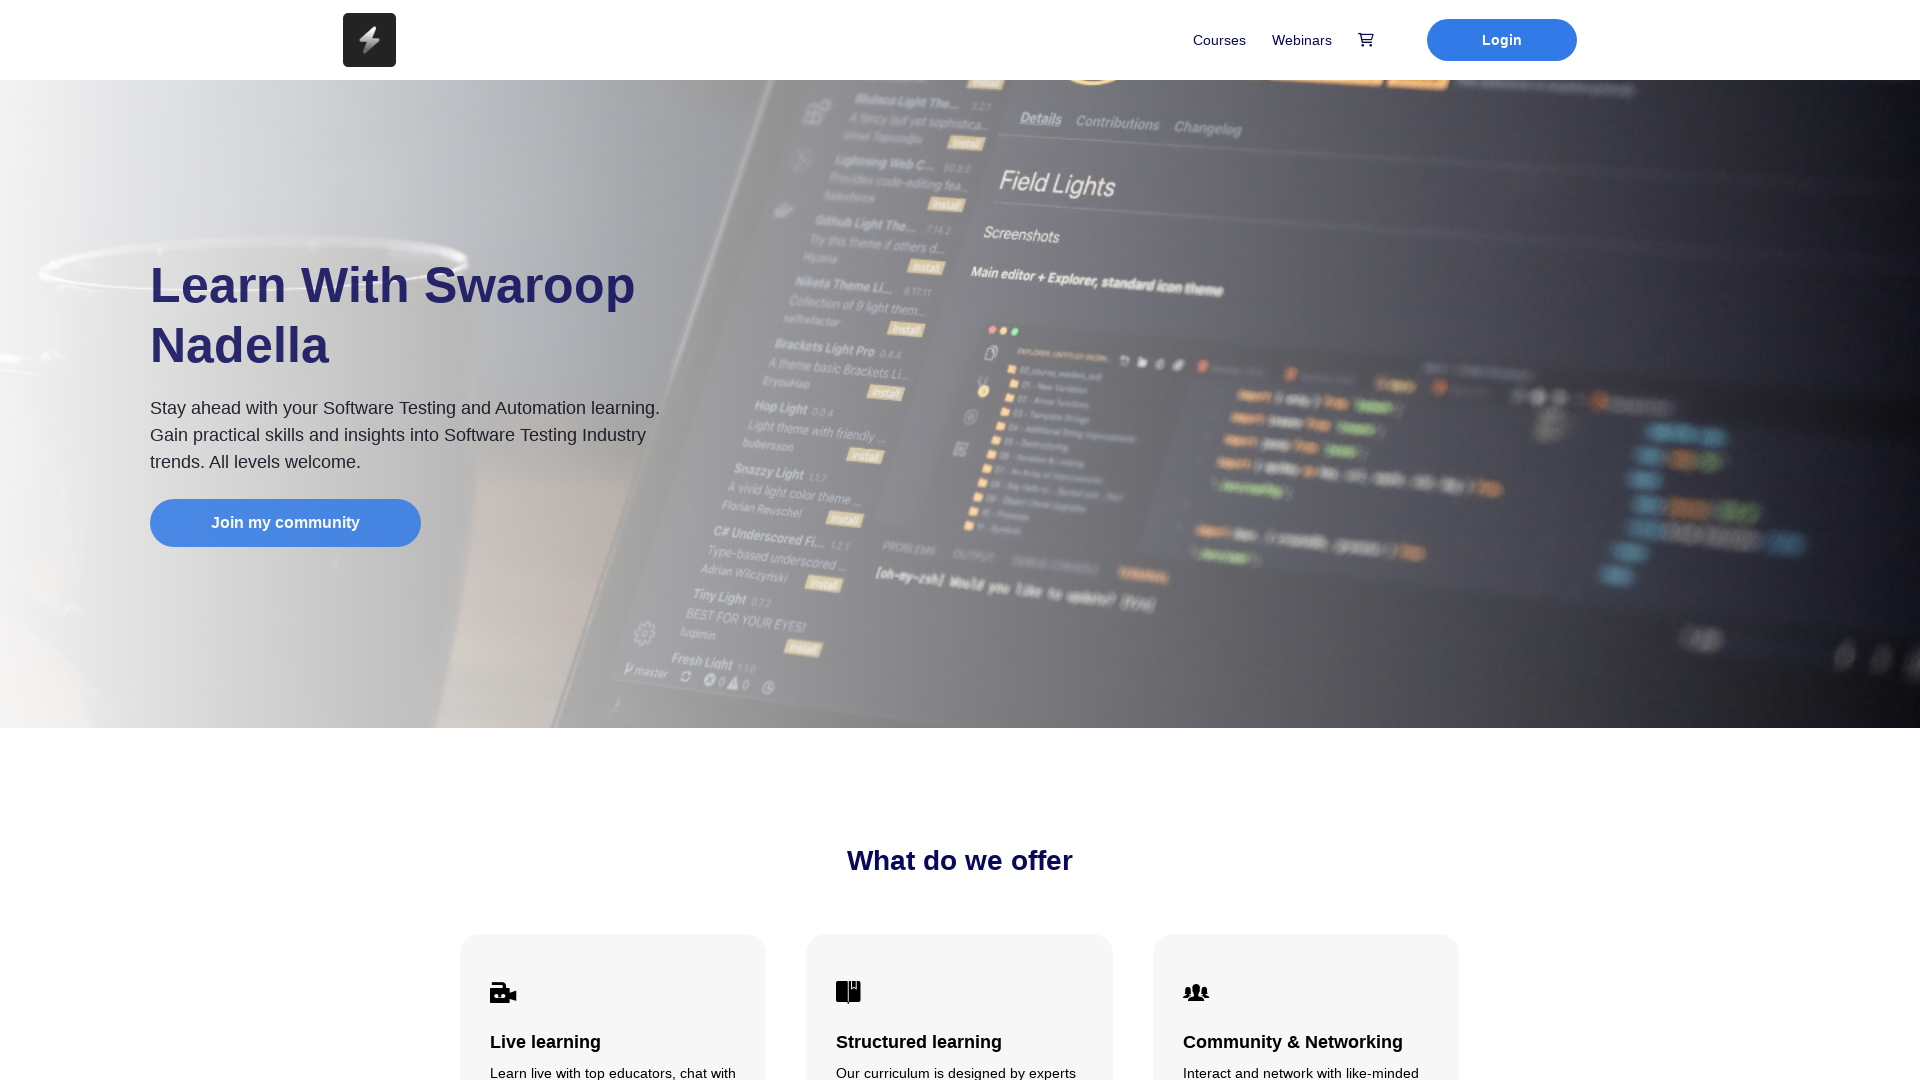

Verified original tab is still accessible and fully loaded
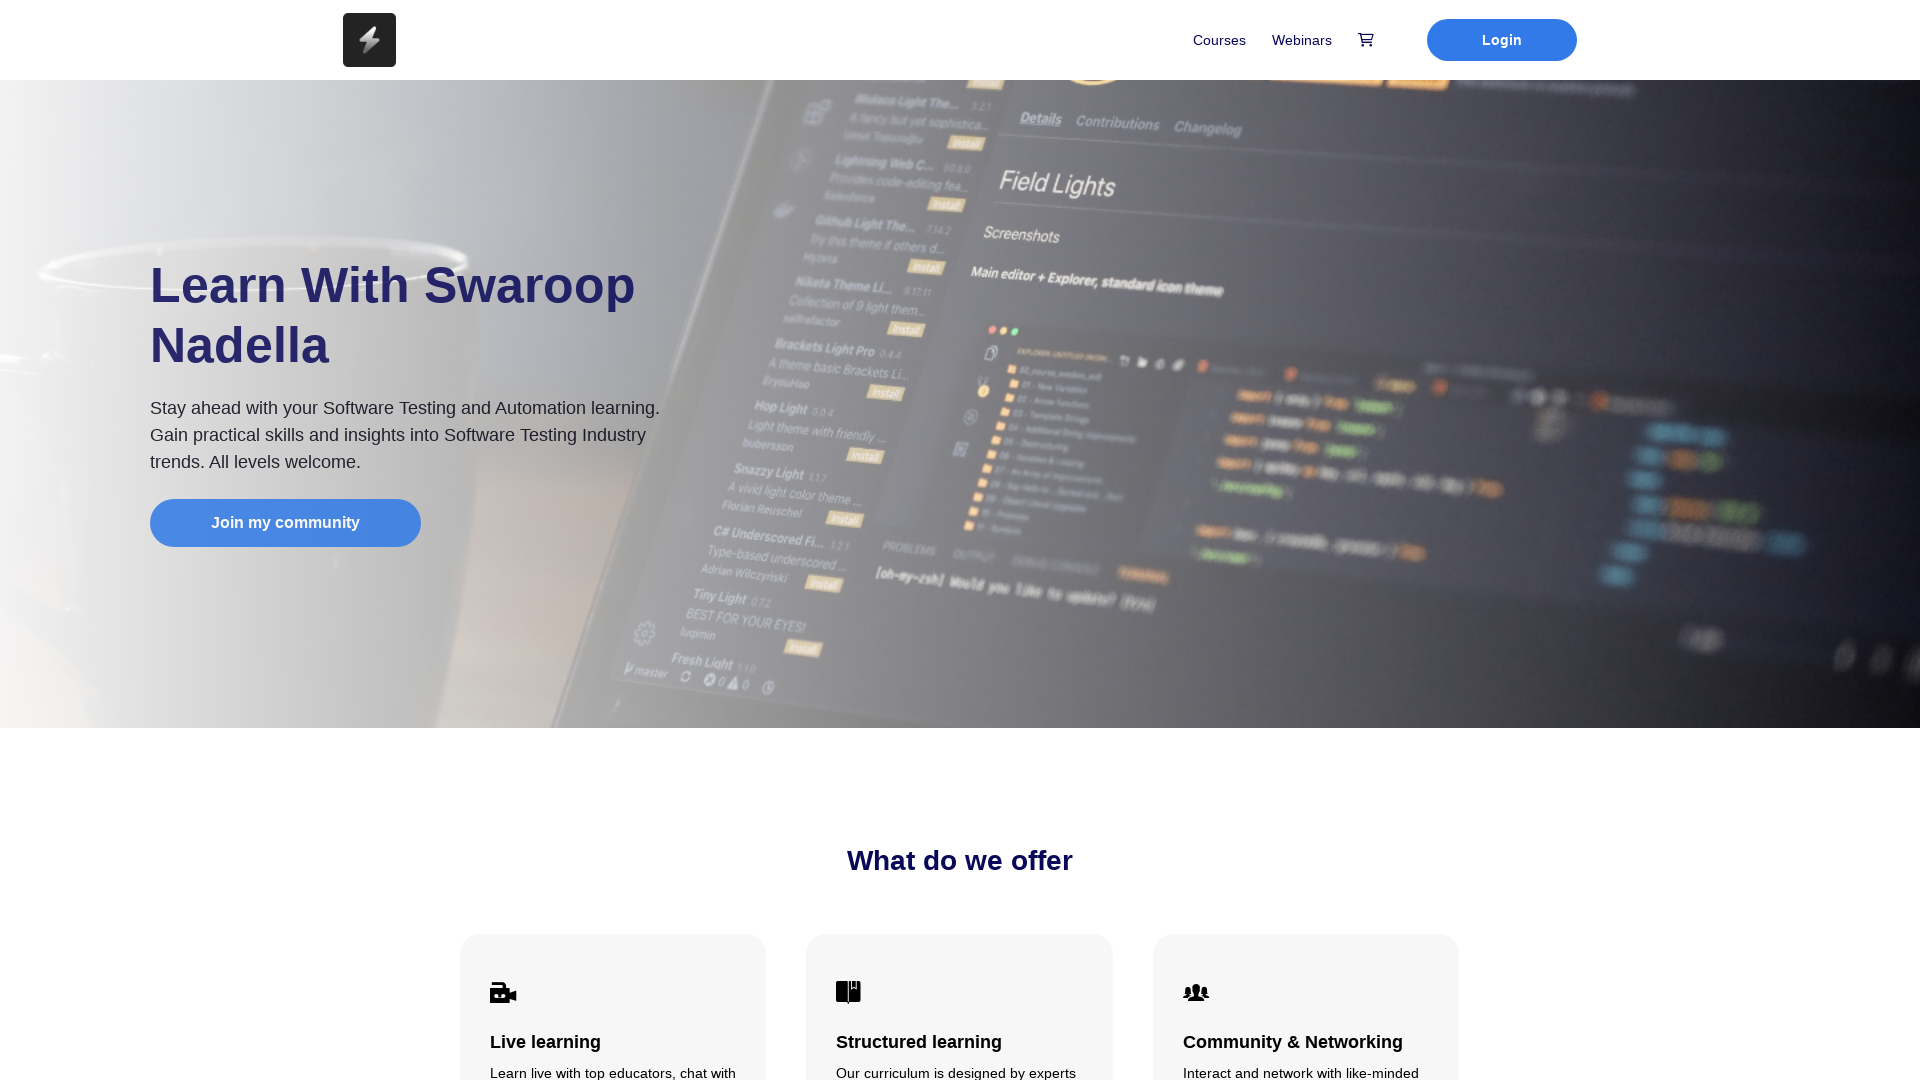

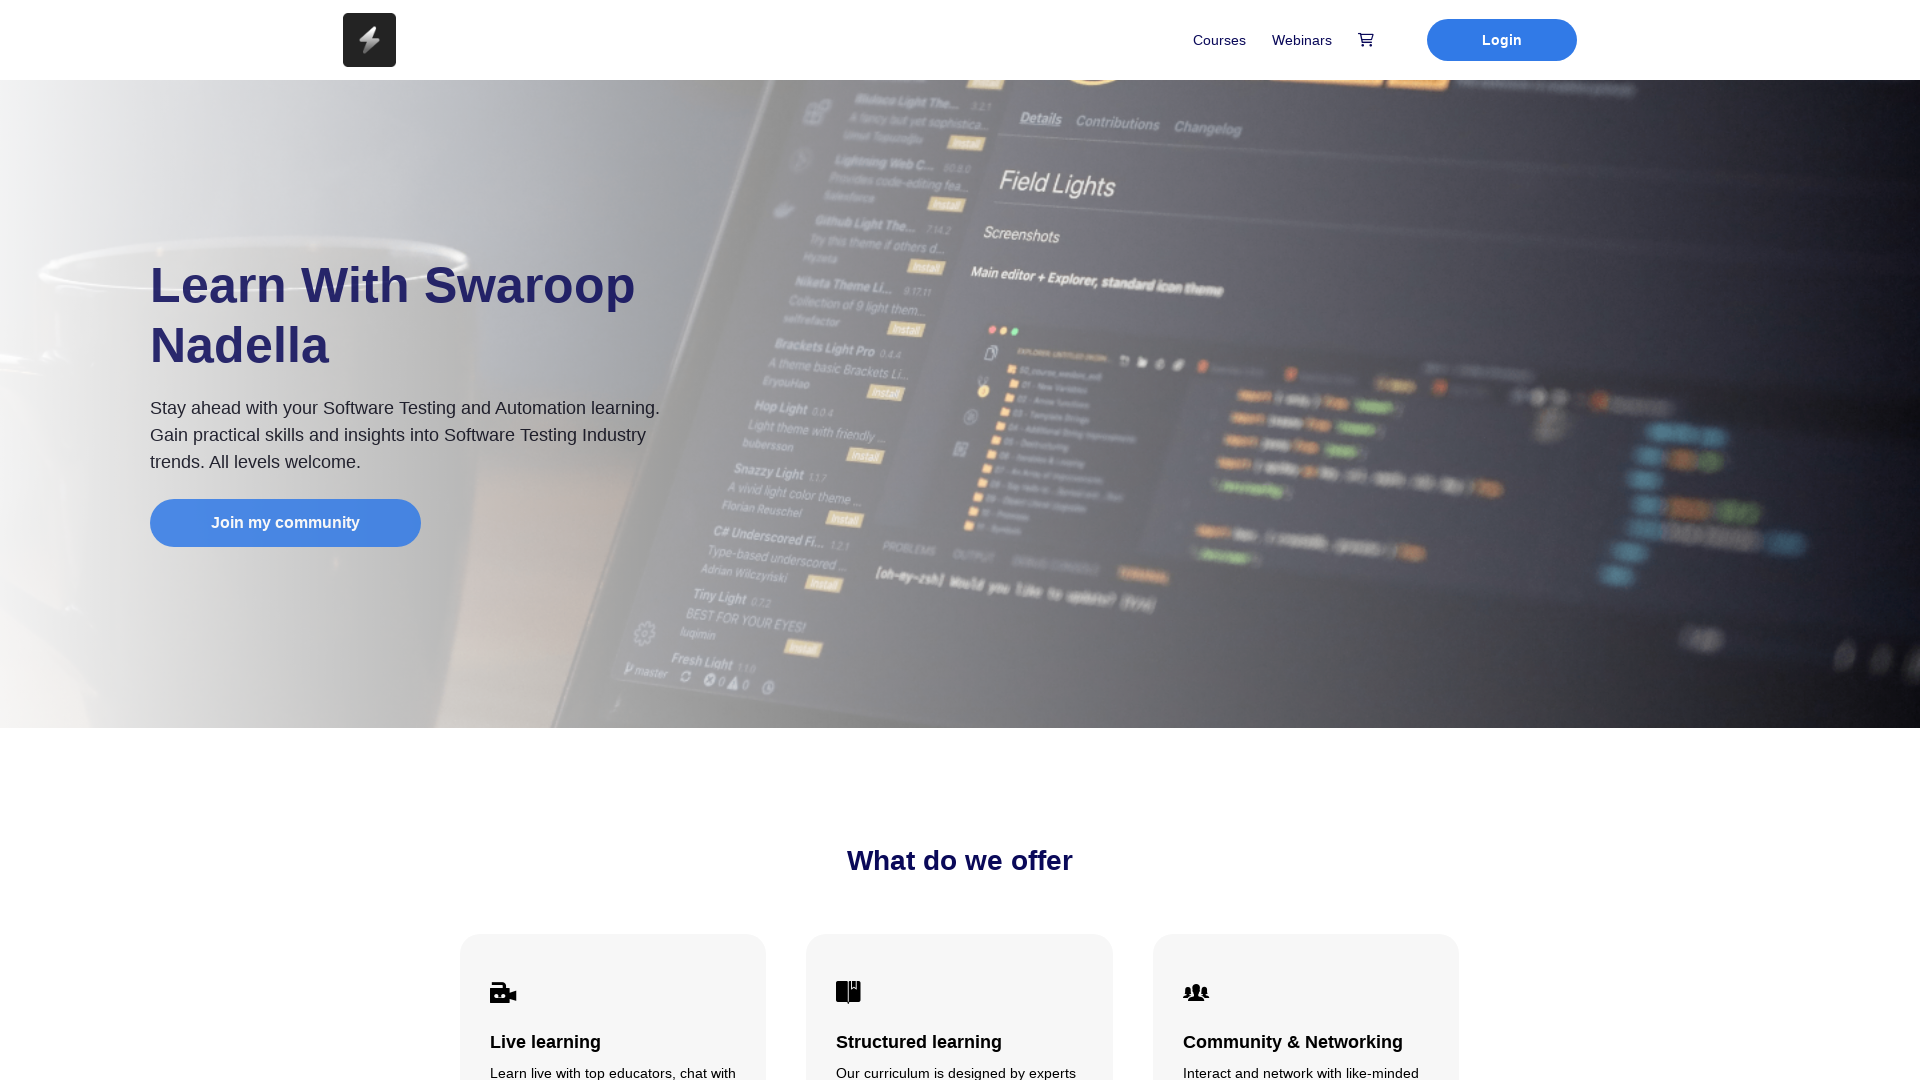